Tests checkbox handling by clicking the first 5 checkboxes, then unchecking all selected checkboxes to verify checkbox toggle functionality

Starting URL: https://testautomationpractice.blogspot.com/

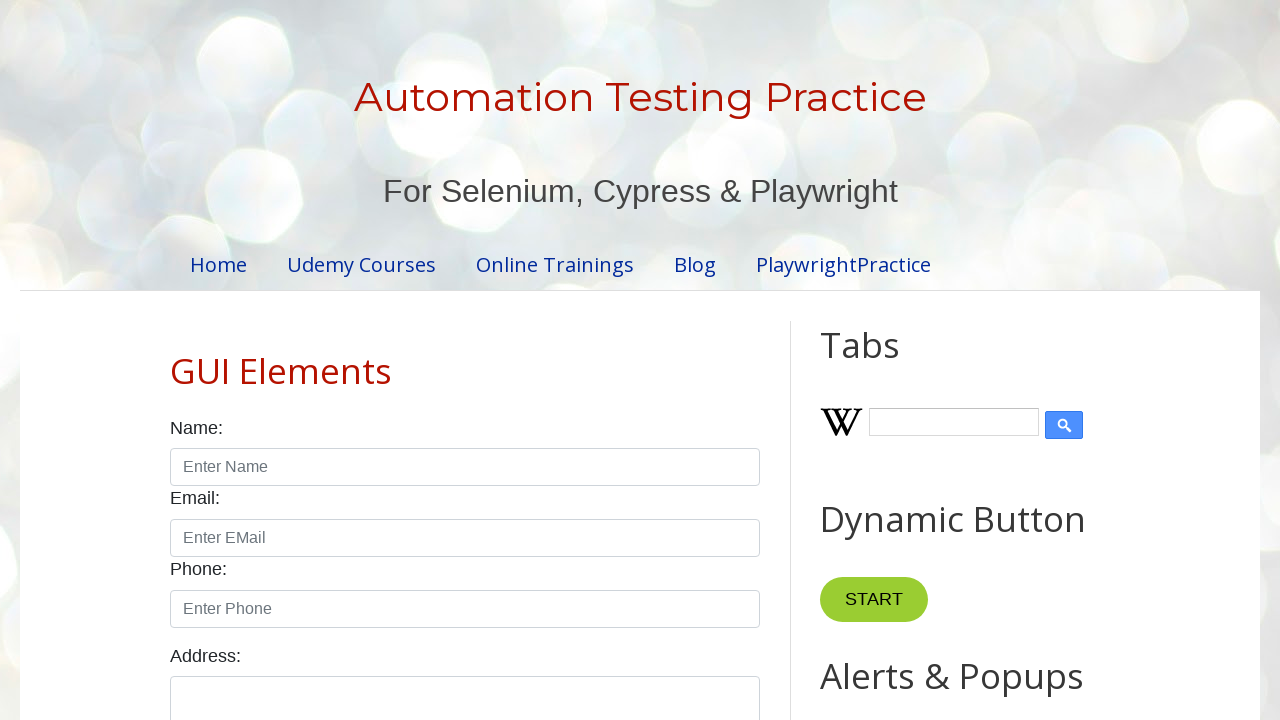

Waited for checkboxes to be available
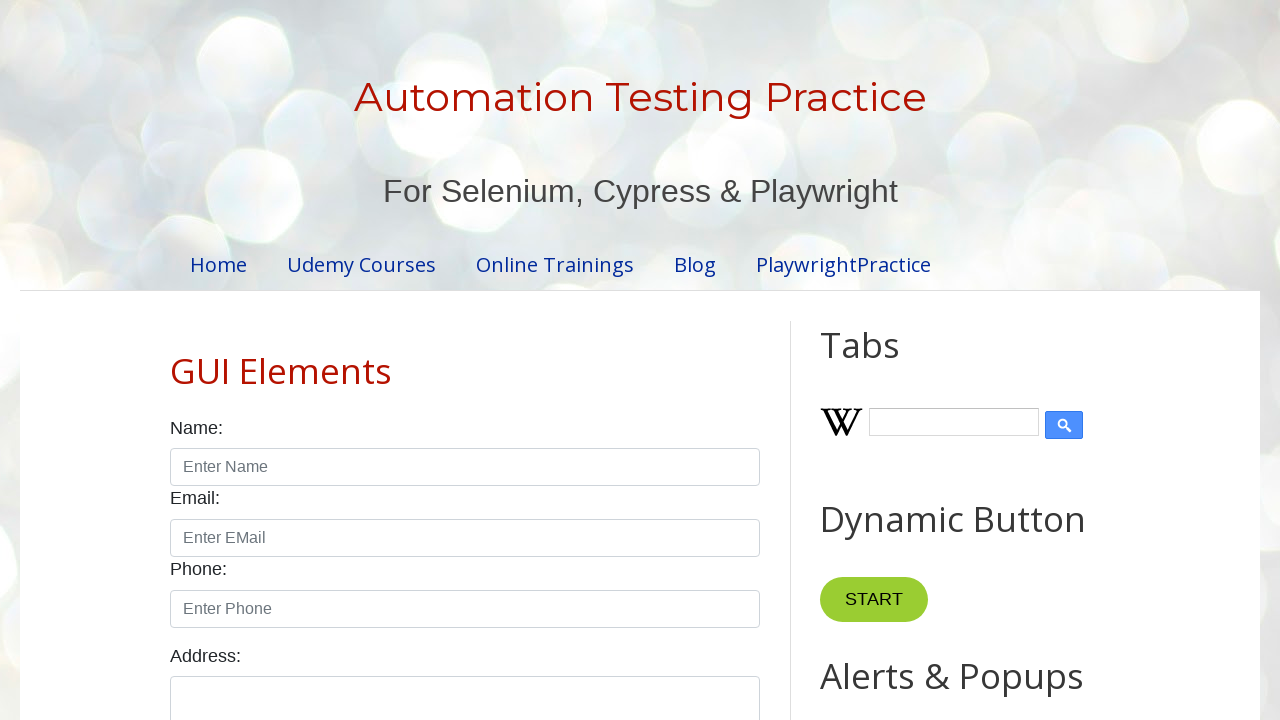

Located all checkboxes on the page
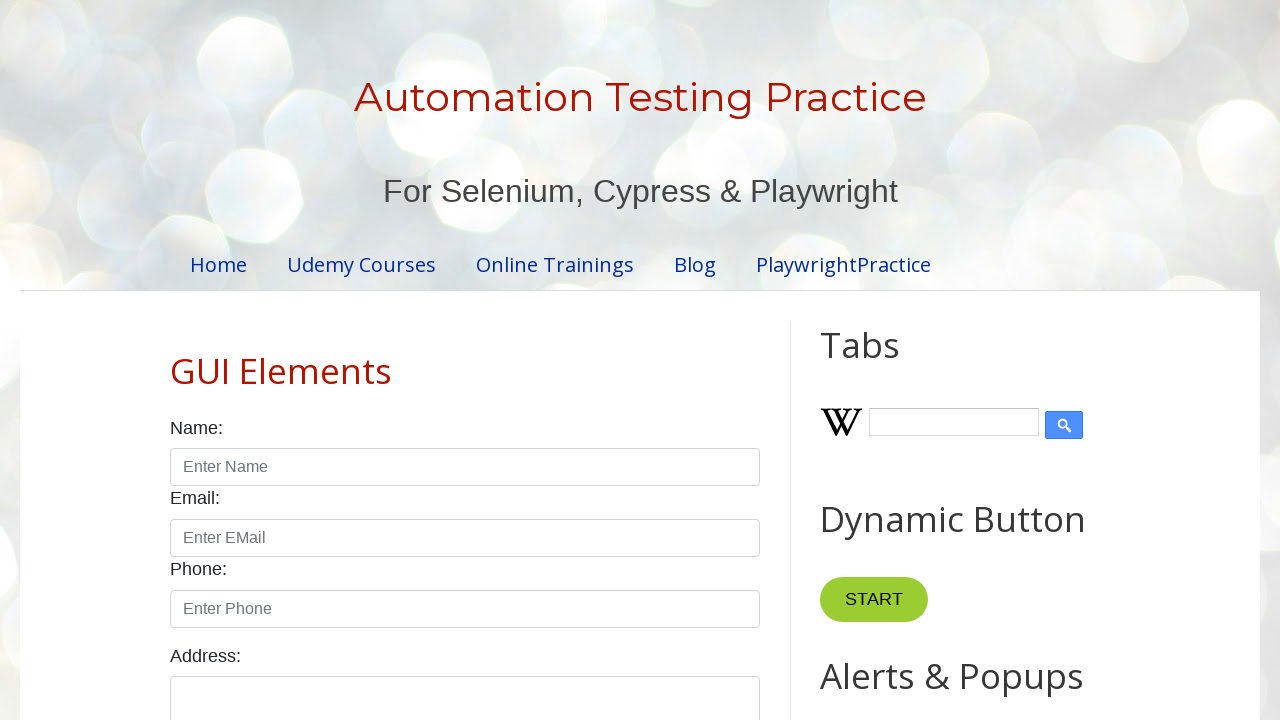

Clicked checkbox 1 of first 5 at (176, 360) on input.form-check-input[type='checkbox'] >> nth=0
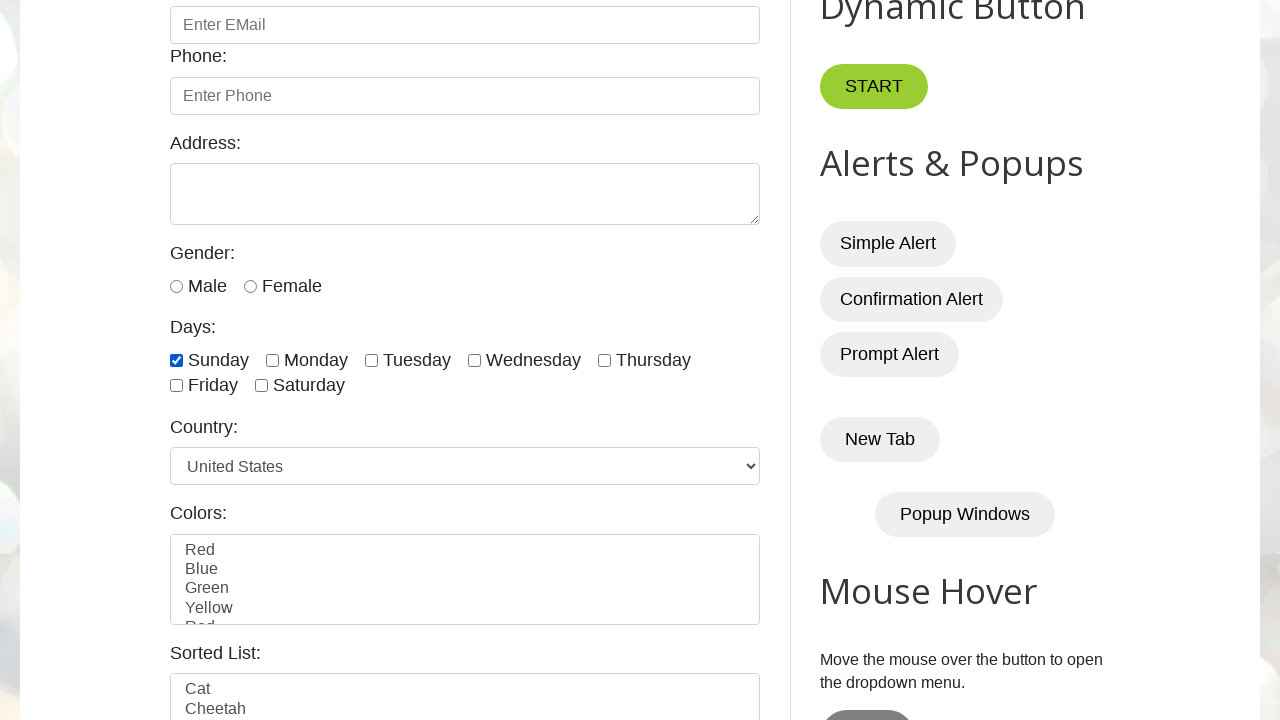

Clicked checkbox 2 of first 5 at (272, 360) on input.form-check-input[type='checkbox'] >> nth=1
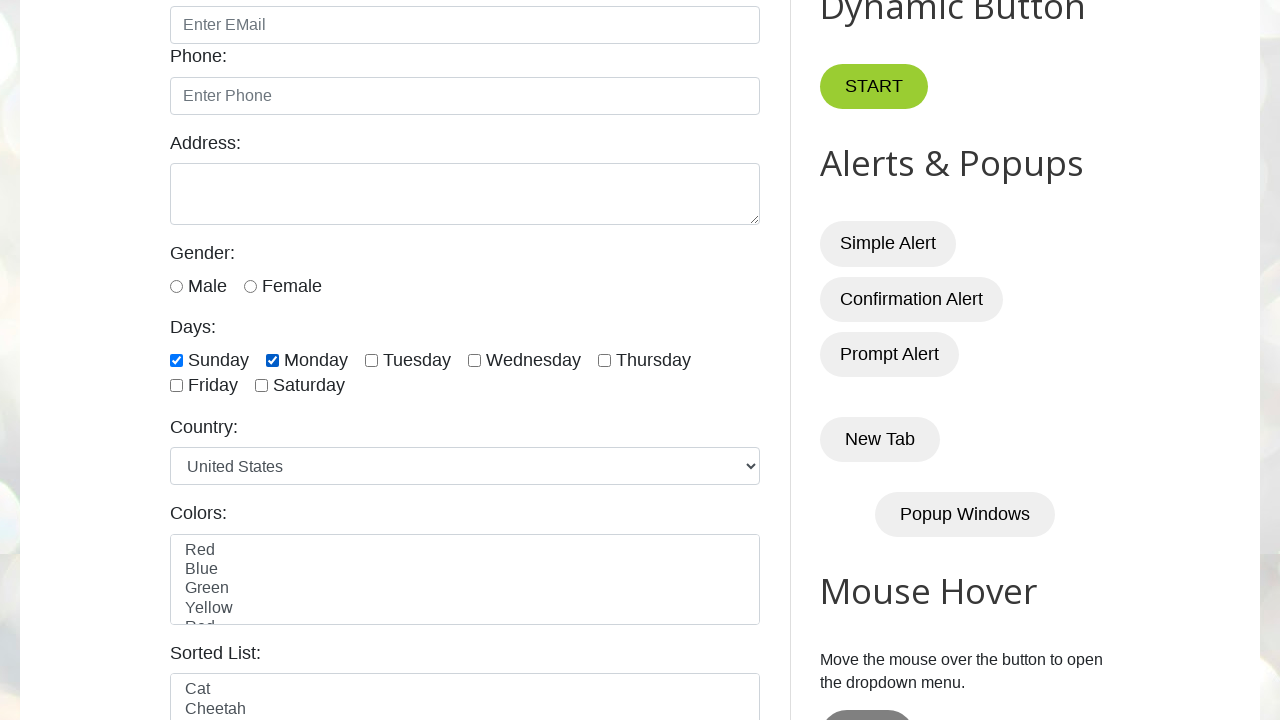

Clicked checkbox 3 of first 5 at (372, 360) on input.form-check-input[type='checkbox'] >> nth=2
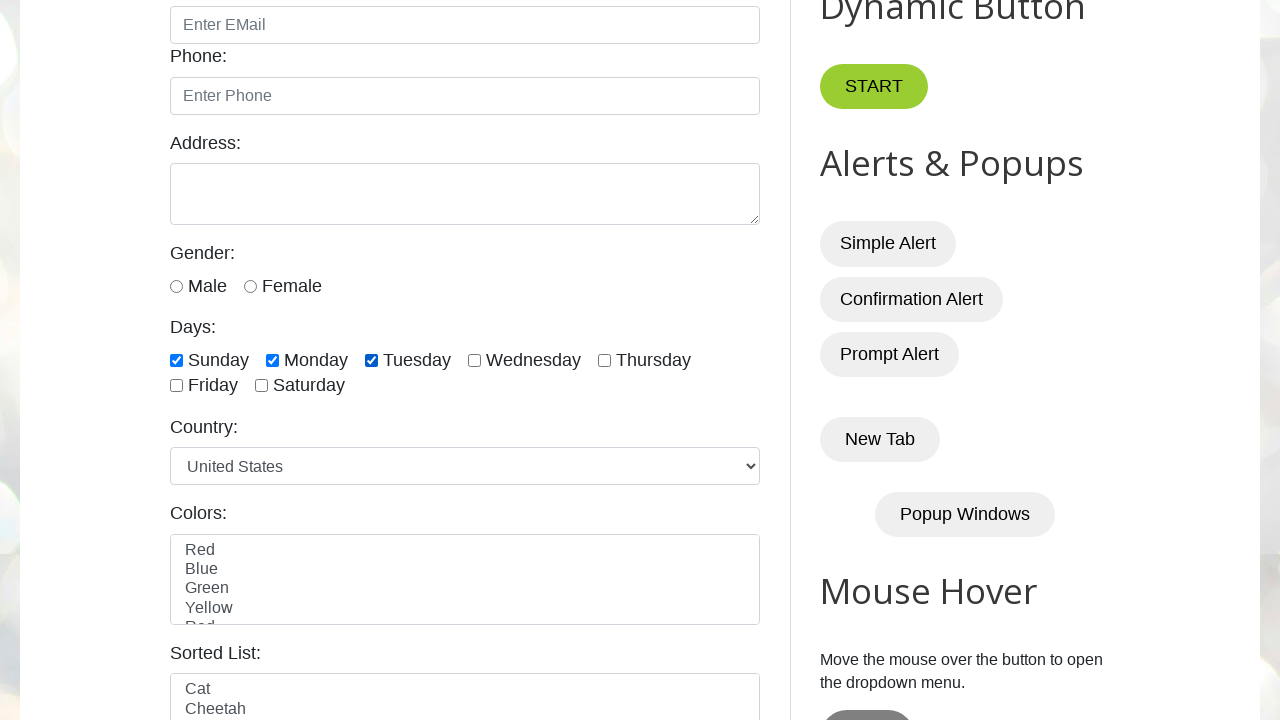

Clicked checkbox 4 of first 5 at (474, 360) on input.form-check-input[type='checkbox'] >> nth=3
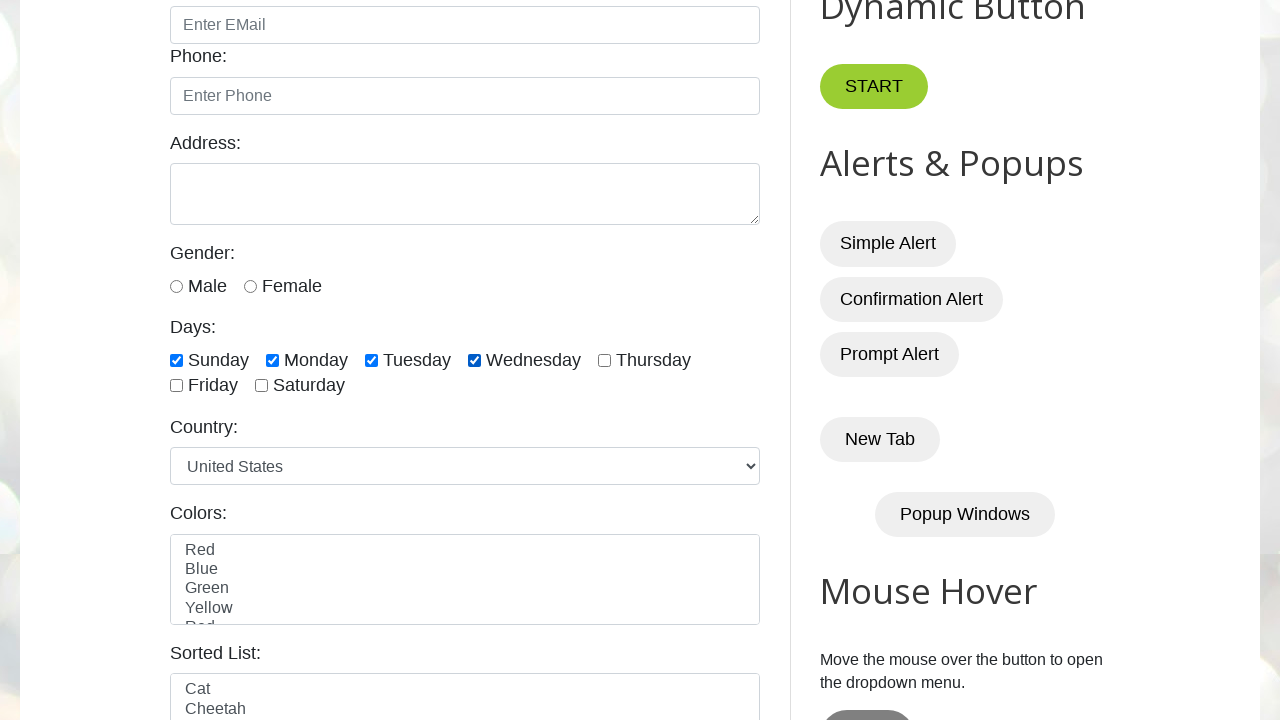

Clicked checkbox 5 of first 5 at (604, 360) on input.form-check-input[type='checkbox'] >> nth=4
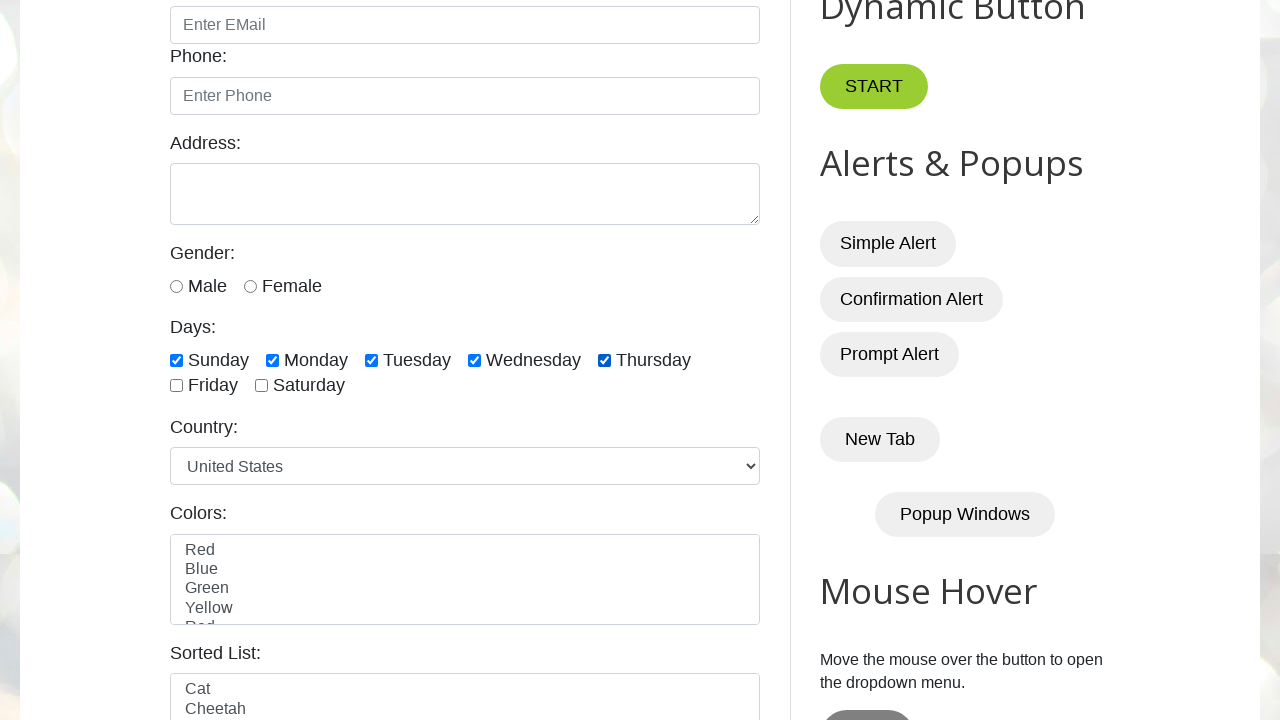

Waited 1 second for UI to update
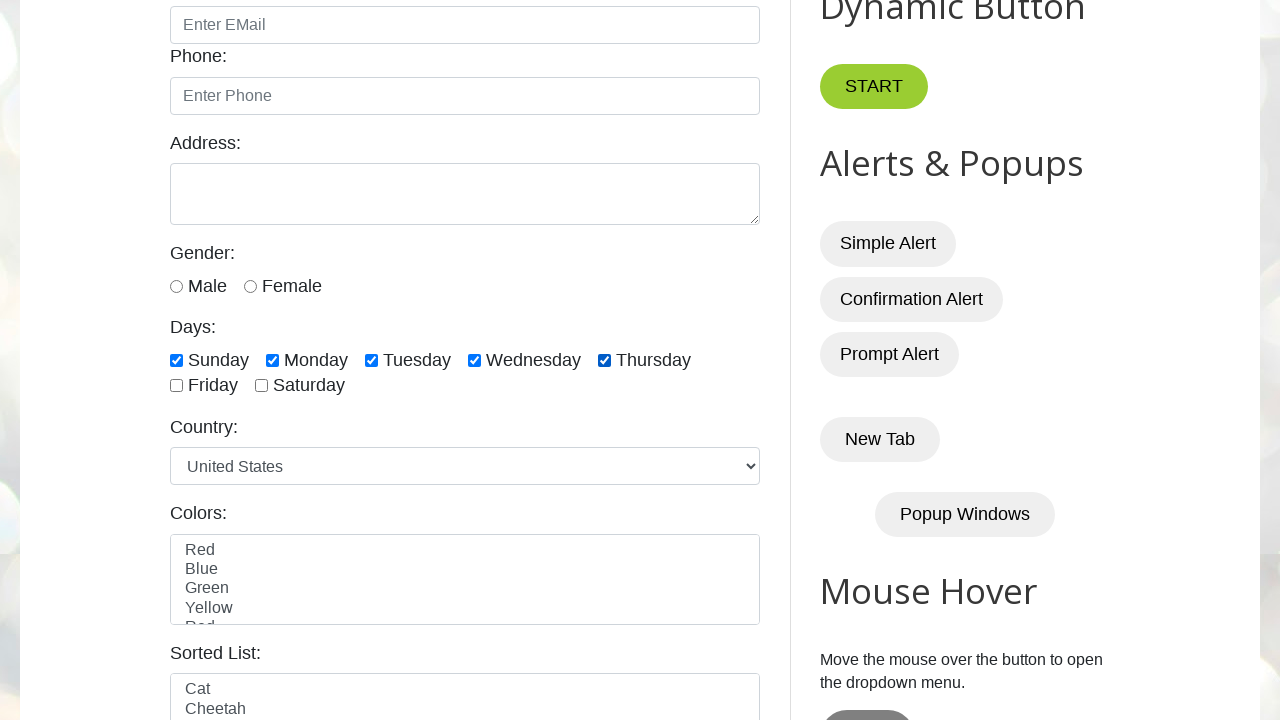

Counted total checkboxes: 7
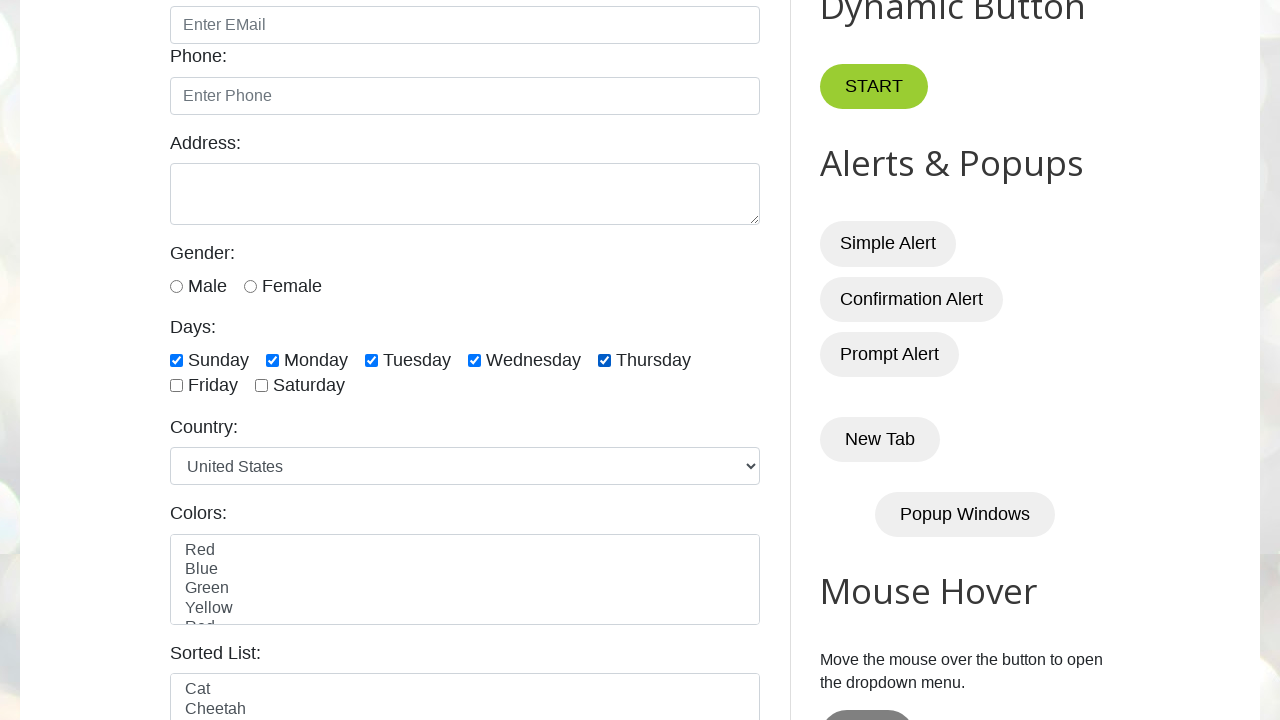

Unchecked checkbox 1 at (176, 360) on input.form-check-input[type='checkbox'] >> nth=0
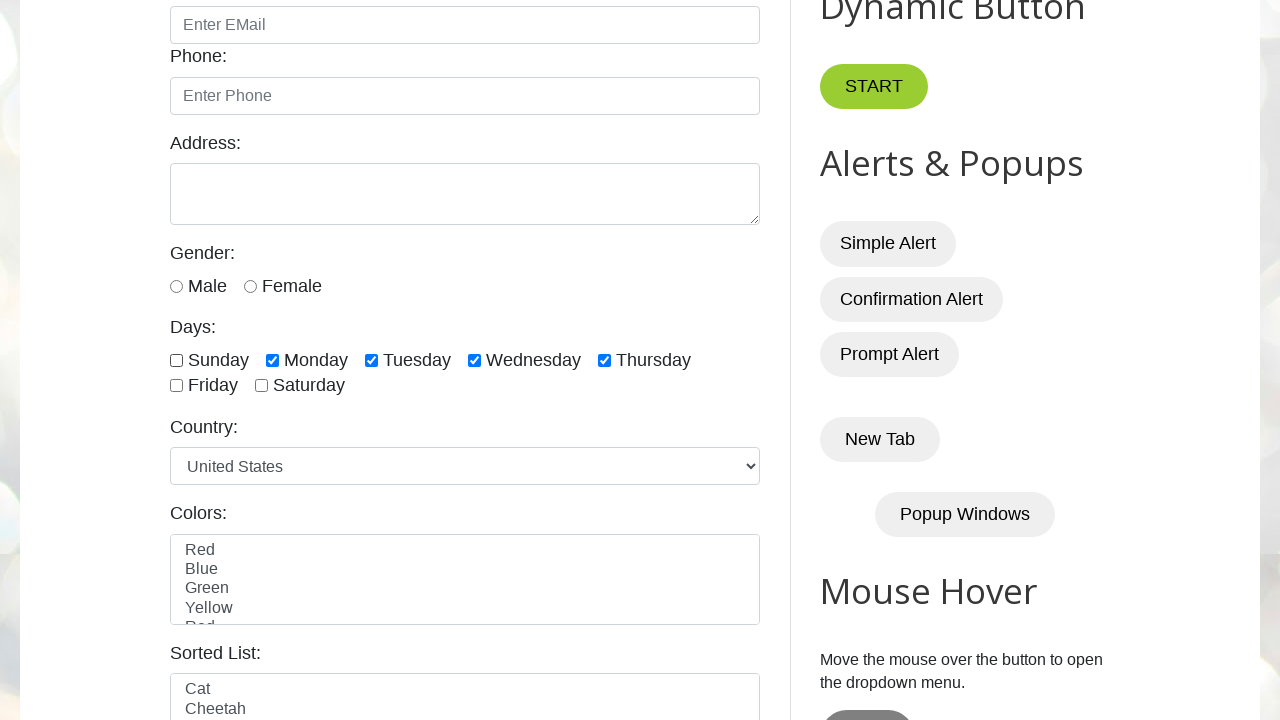

Unchecked checkbox 2 at (272, 360) on input.form-check-input[type='checkbox'] >> nth=1
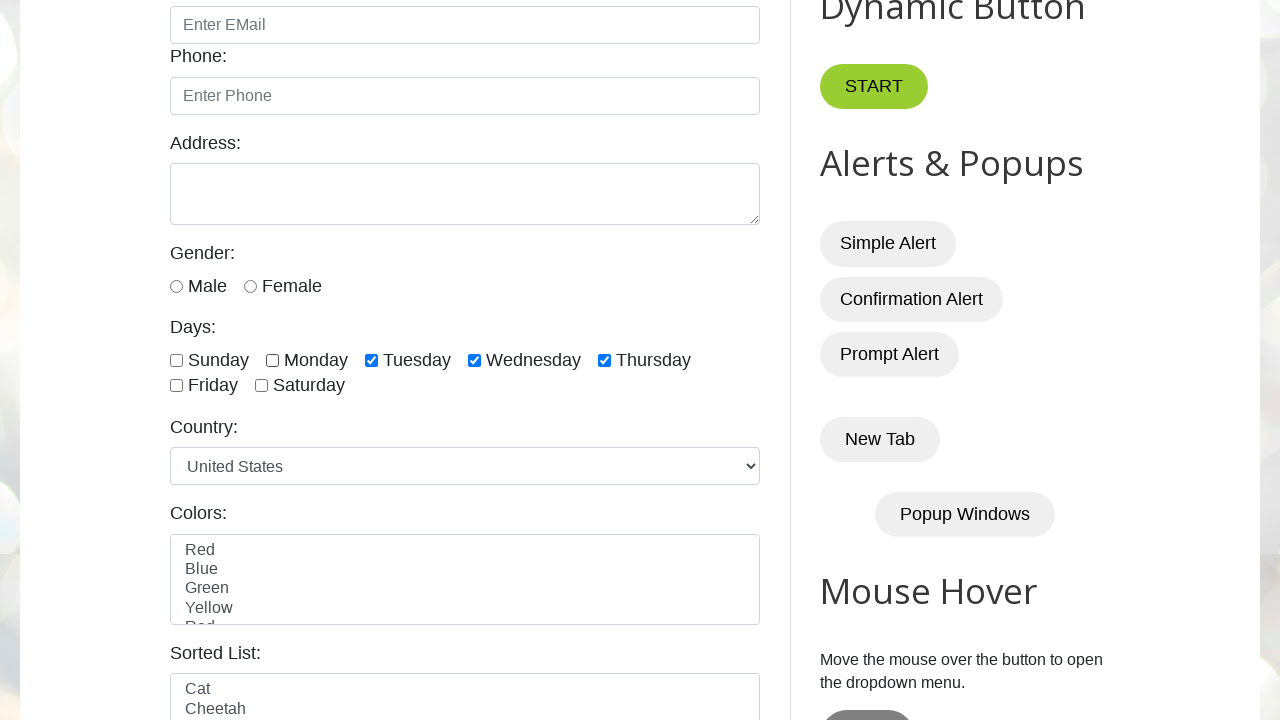

Unchecked checkbox 3 at (372, 360) on input.form-check-input[type='checkbox'] >> nth=2
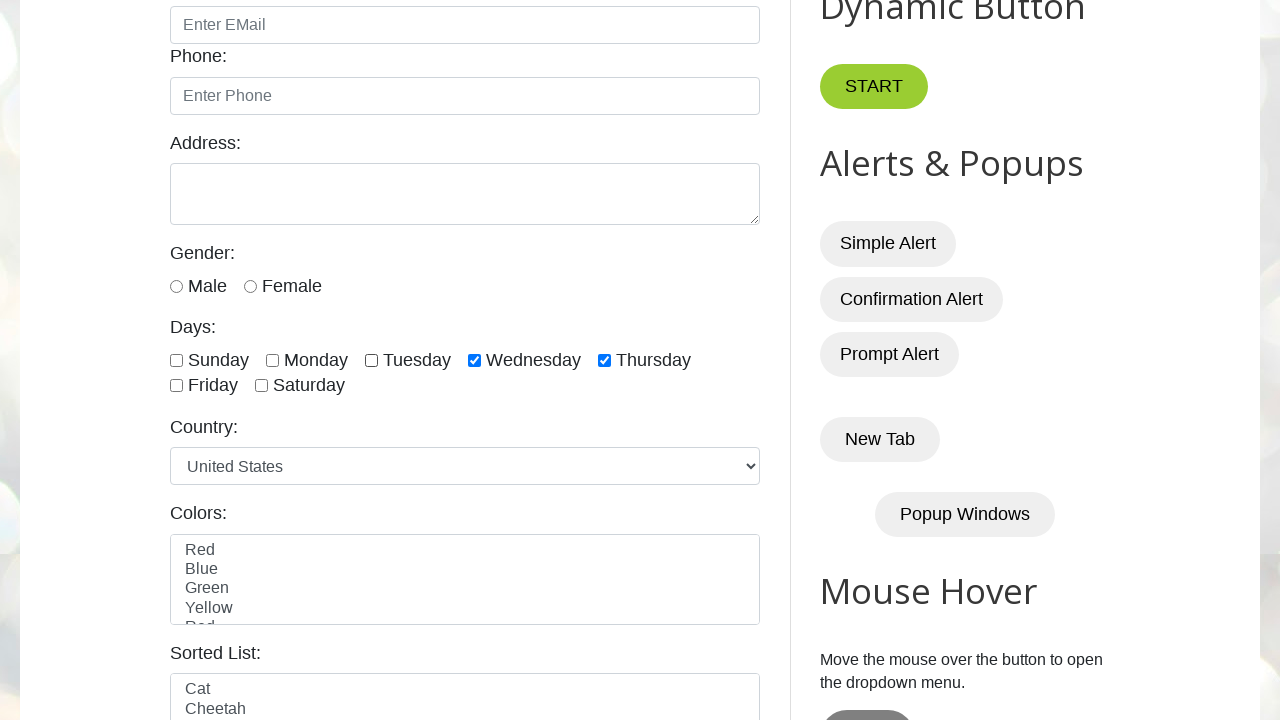

Unchecked checkbox 4 at (474, 360) on input.form-check-input[type='checkbox'] >> nth=3
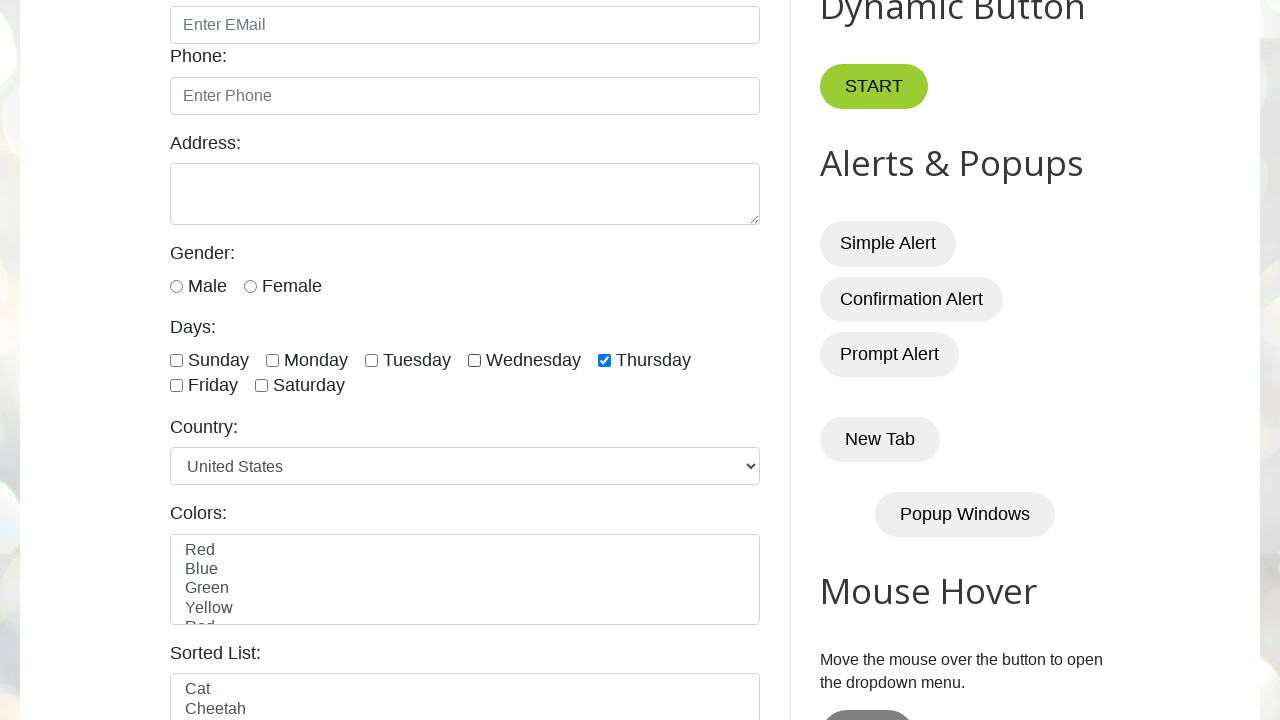

Unchecked checkbox 5 at (604, 360) on input.form-check-input[type='checkbox'] >> nth=4
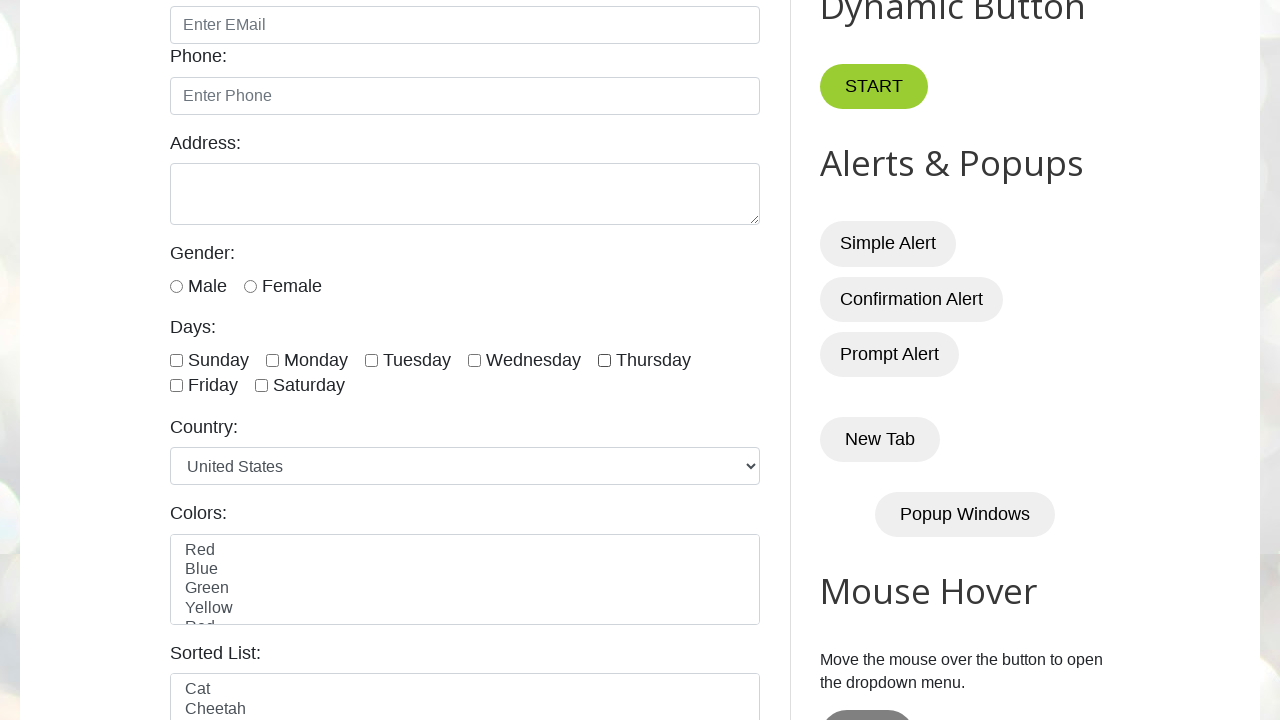

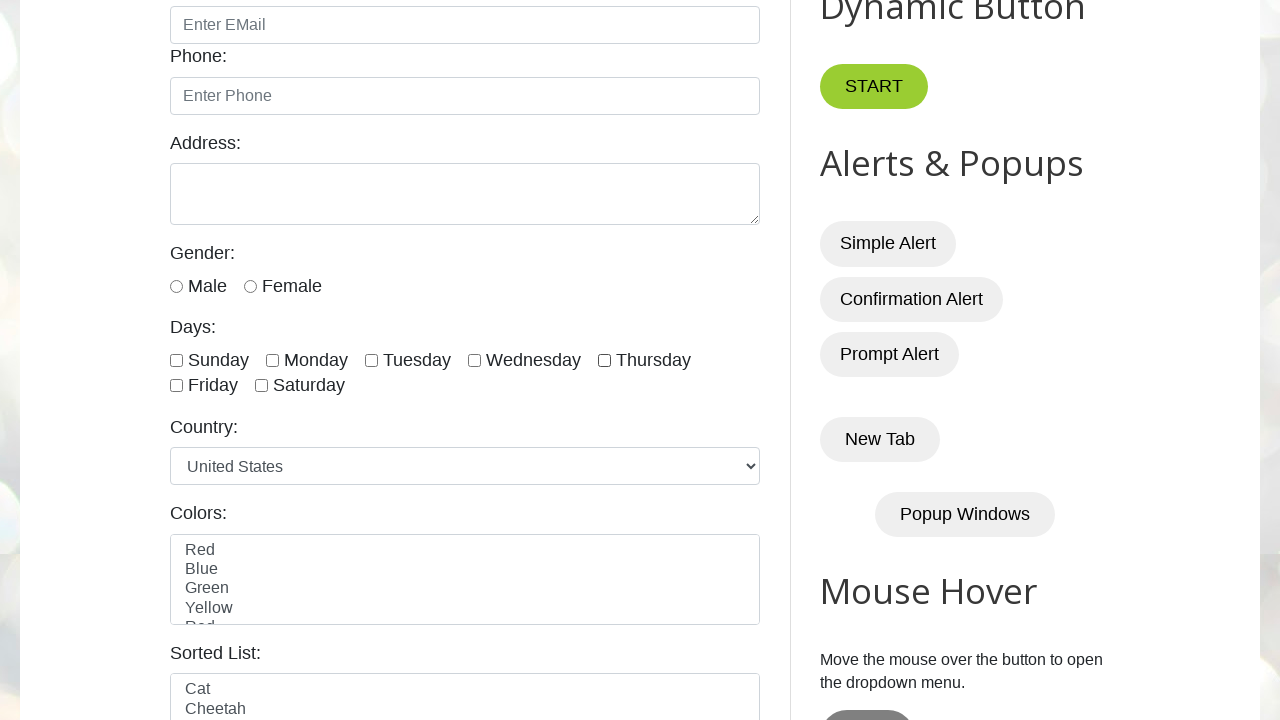